Navigates to React example, adds a new todo item, and verifies it appears in the list

Starting URL: https://todomvc.com/

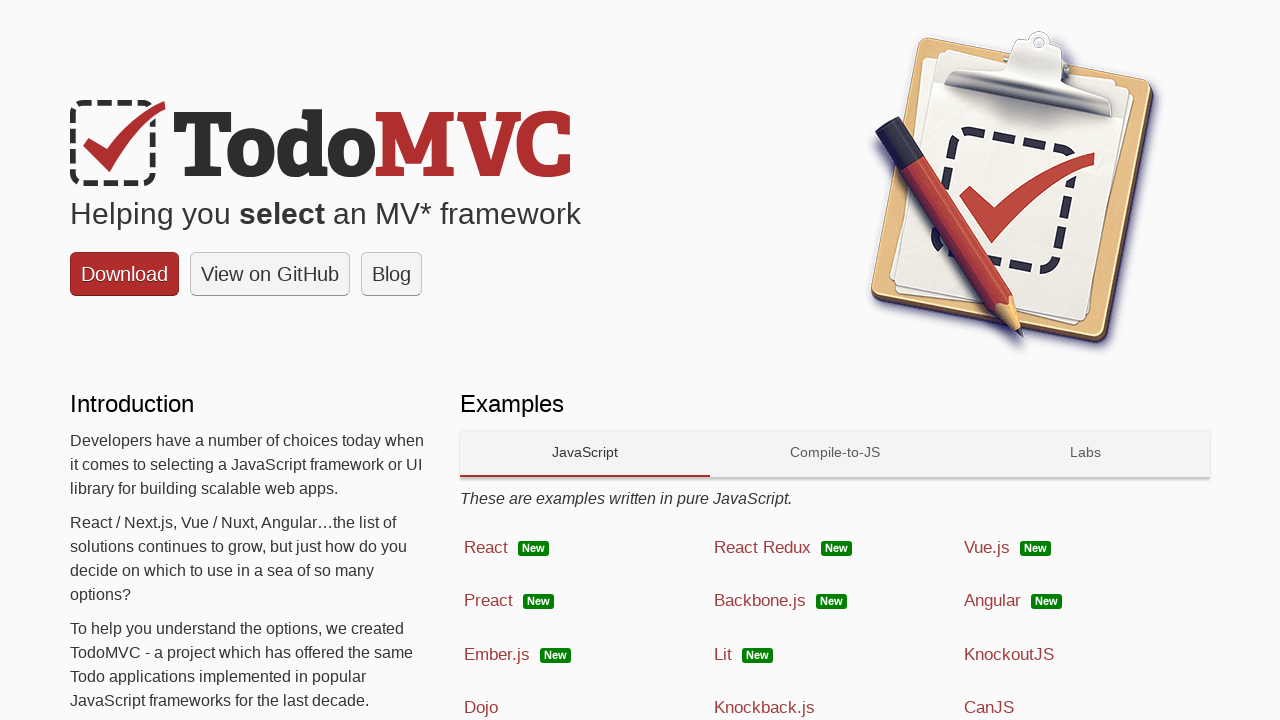

Navigated to React example by clicking the React framework link at (585, 548) on a[href='examples/react/dist/']
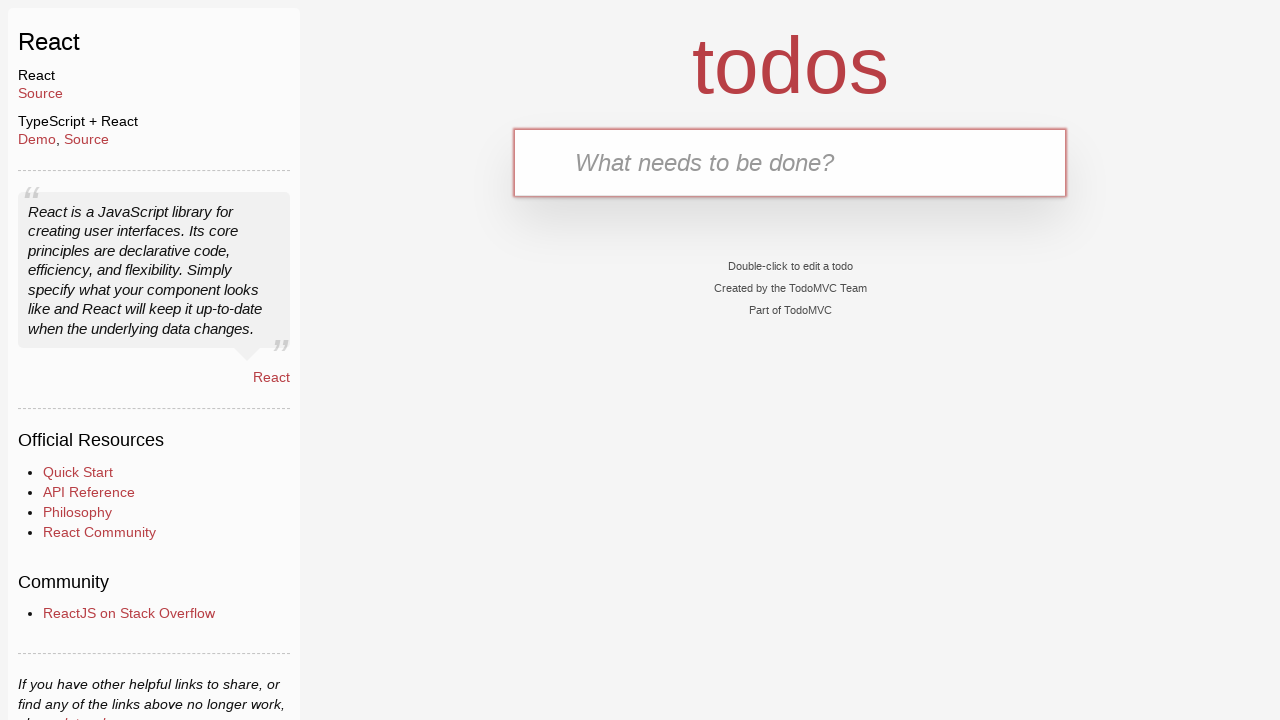

Clicked on the todo input field at (790, 162) on #todo-input
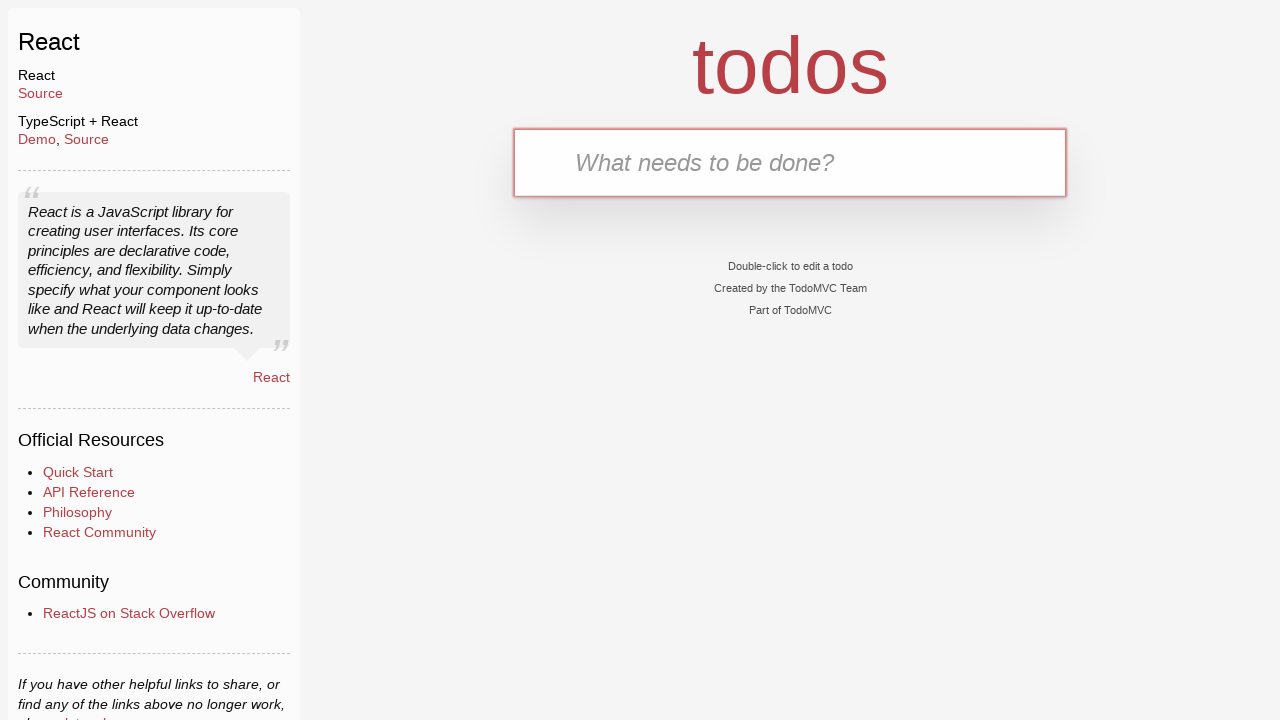

Filled todo input field with 'Walk the dog.' on #todo-input
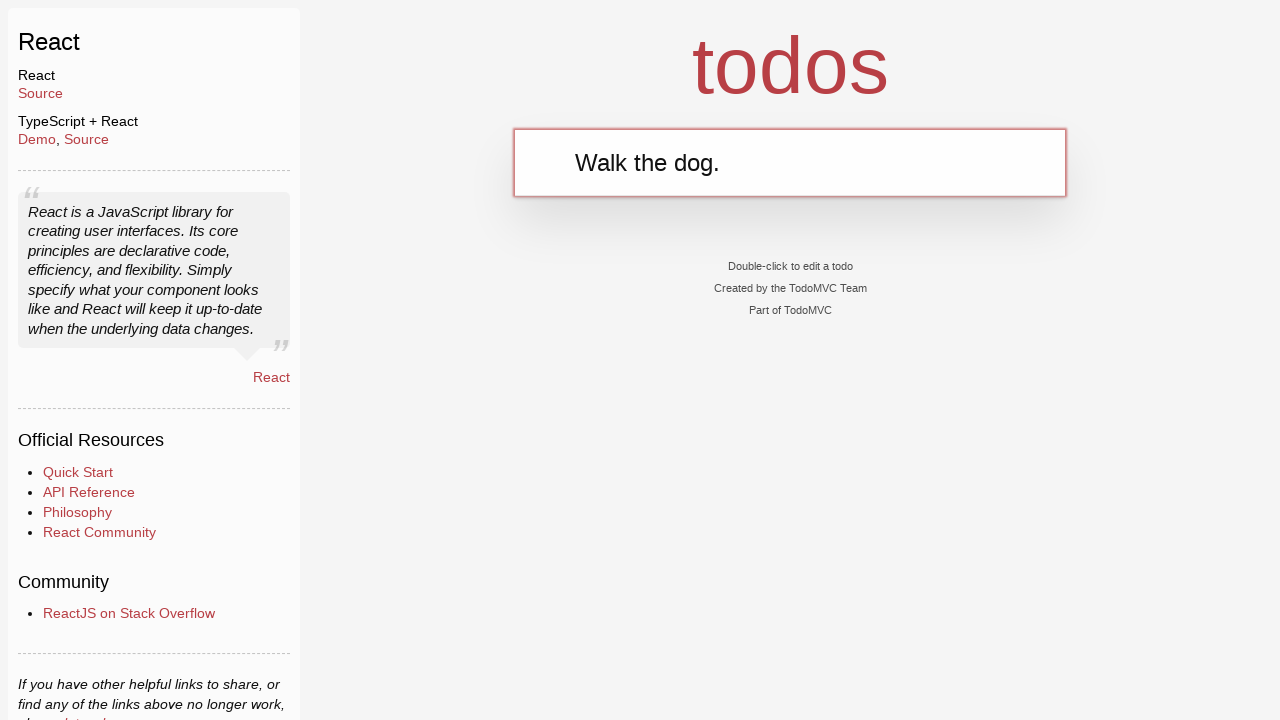

Pressed Enter to add the todo item on #todo-input
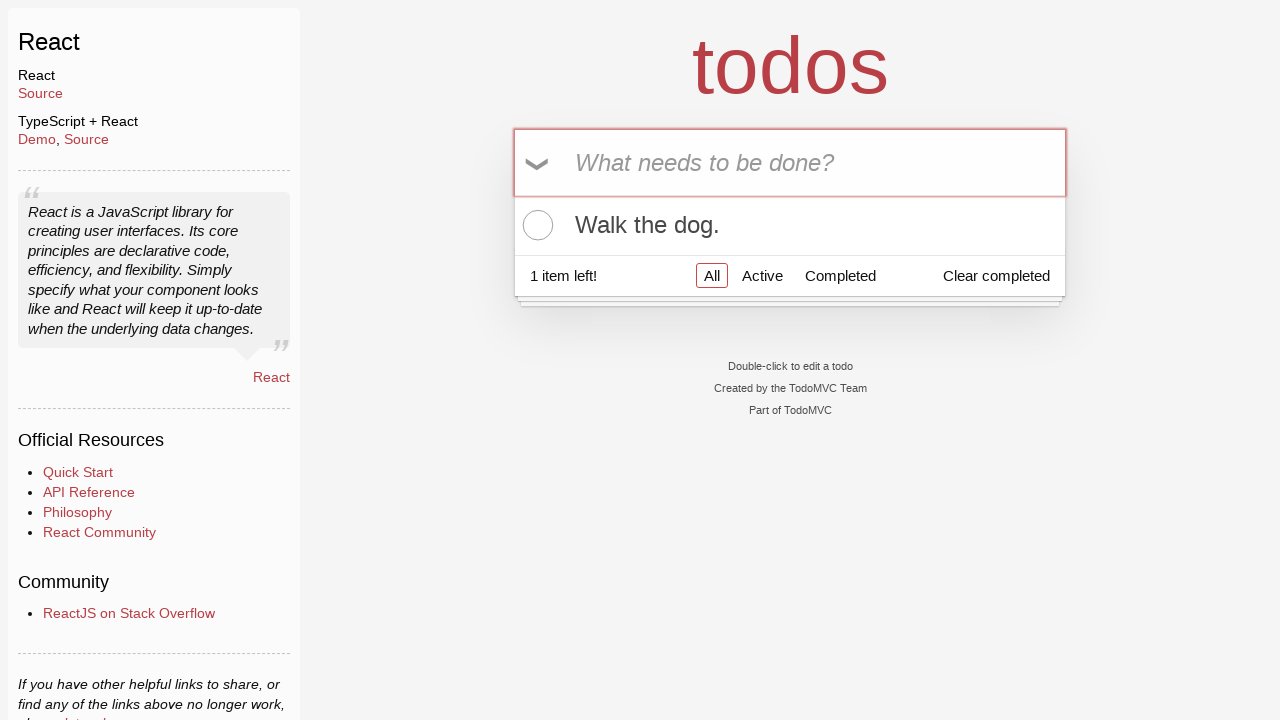

Located the first todo item in the list
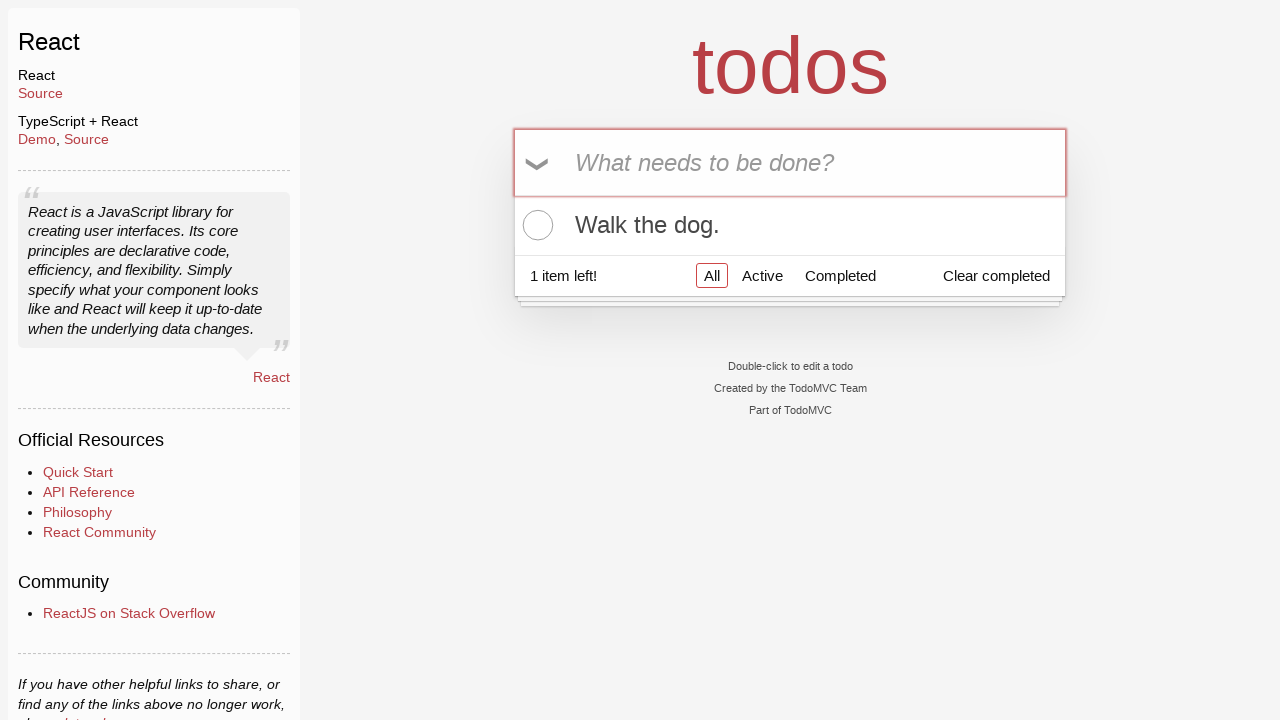

Verified that the todo item 'Walk the dog.' was successfully added to the list
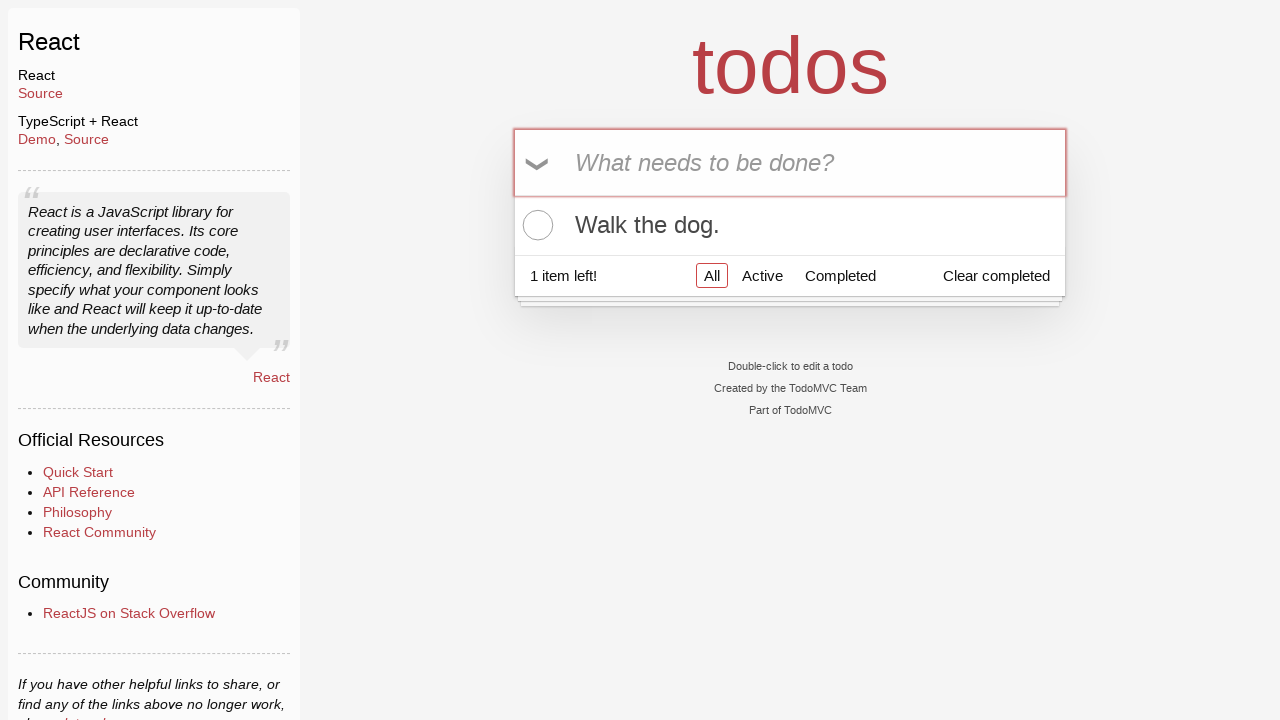

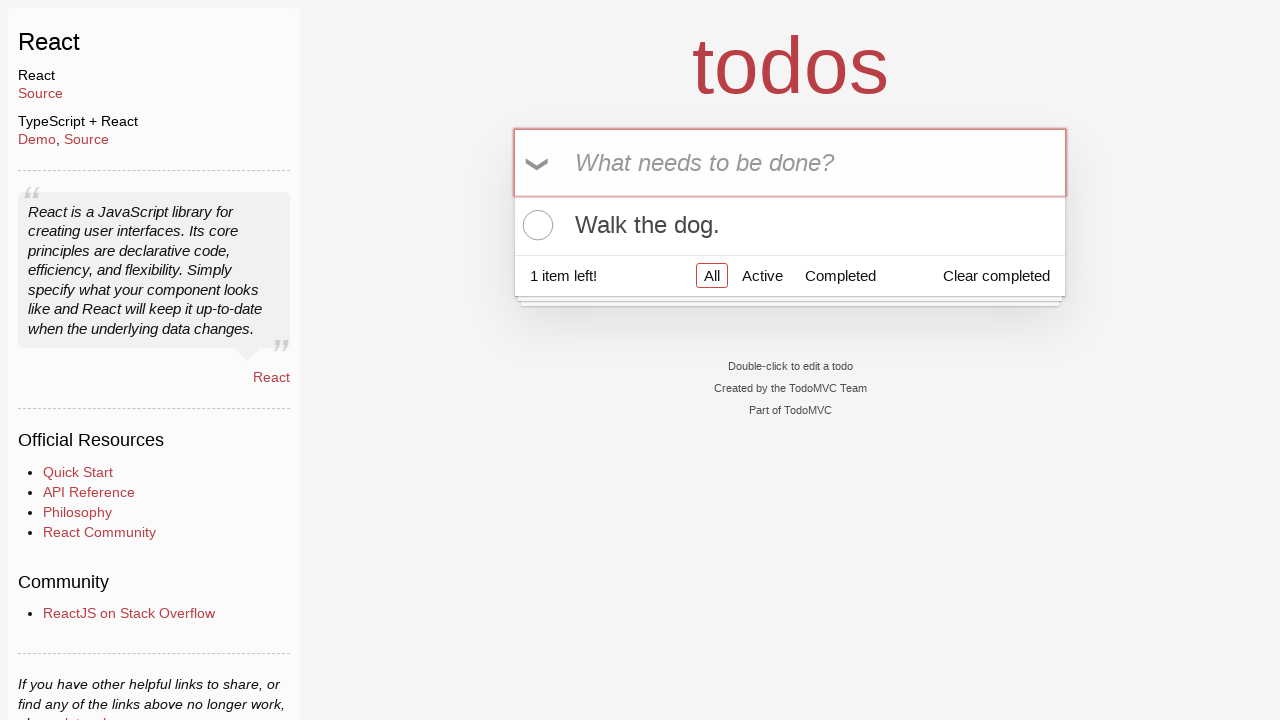